Tests navigation by clicking on the first link in the content list and verifying the URL changes to the A/B test page

Starting URL: https://the-internet.herokuapp.com/

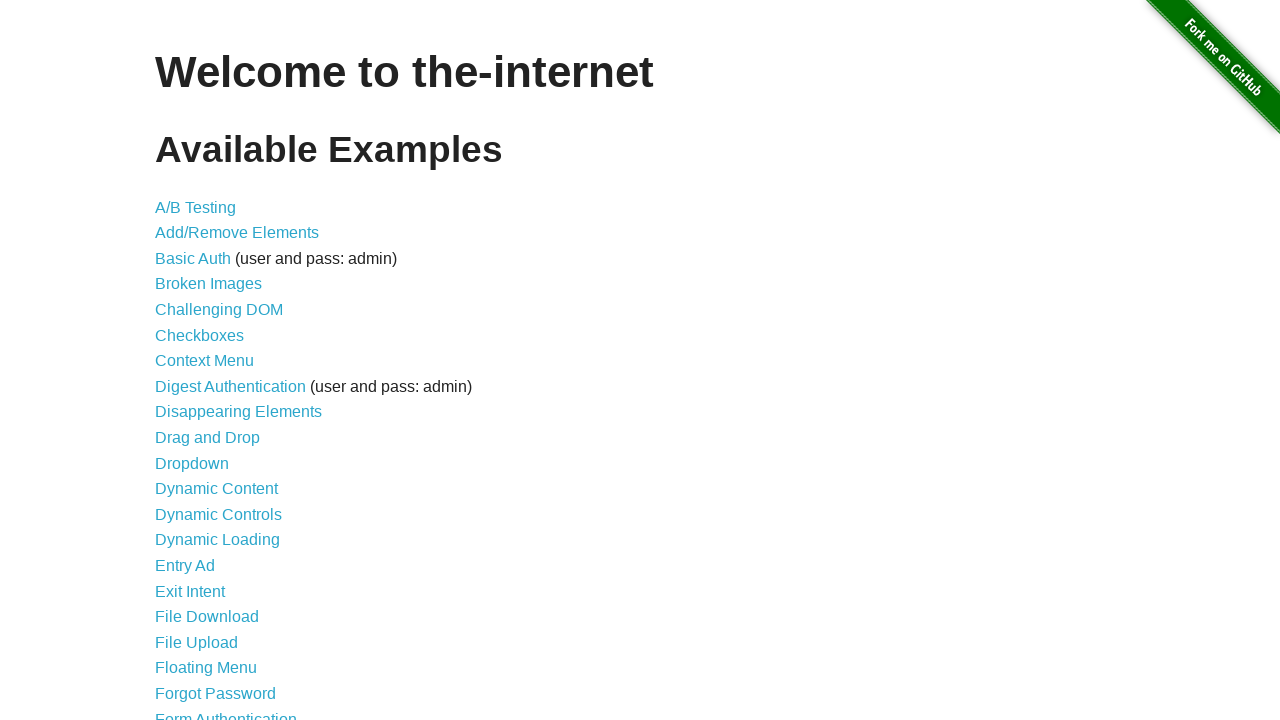

Clicked on the first link in the content list (A/B Testing) at (196, 207) on #content>ul>li:nth-child(1)>a
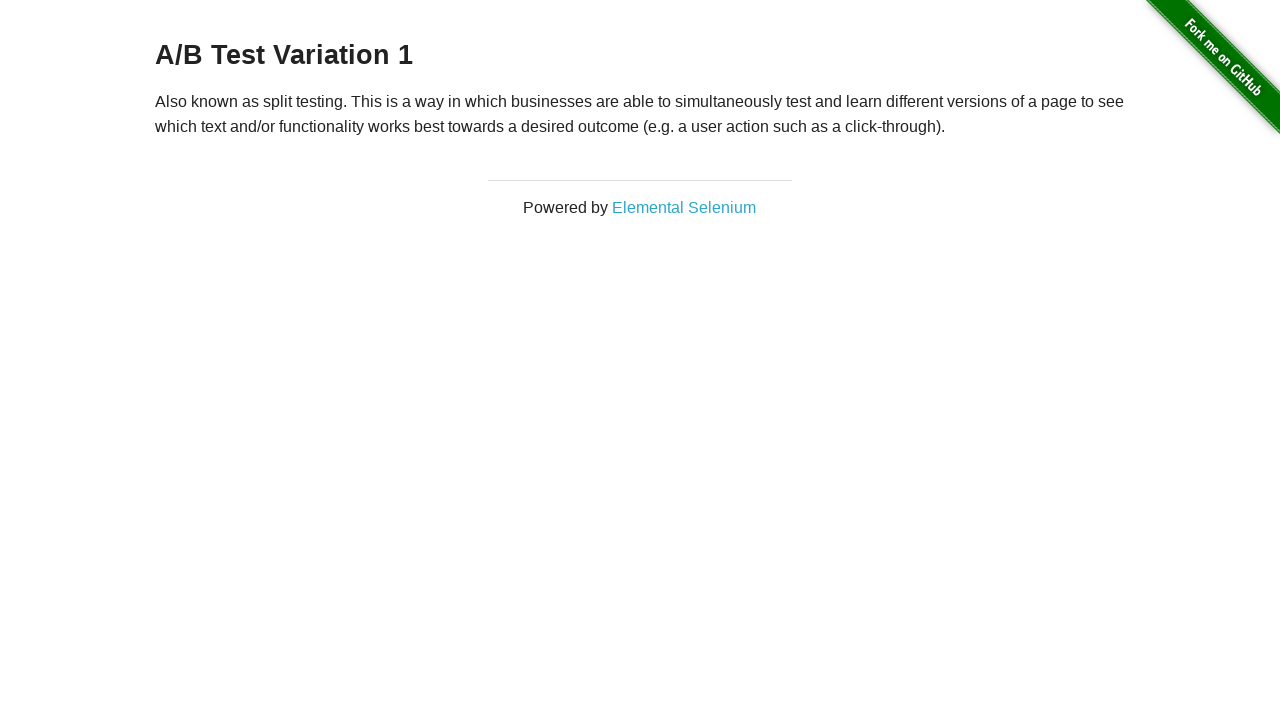

Verified navigation to A/B test page - URL changed to https://the-internet.herokuapp.com/abtest
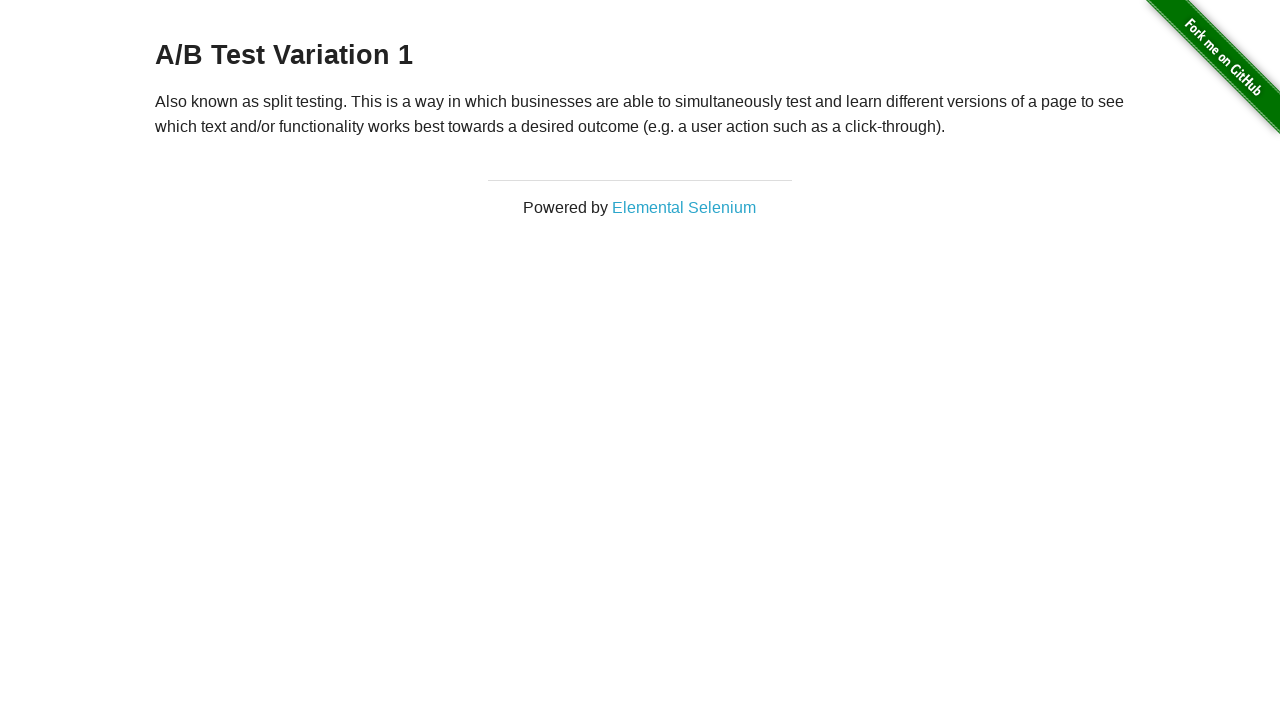

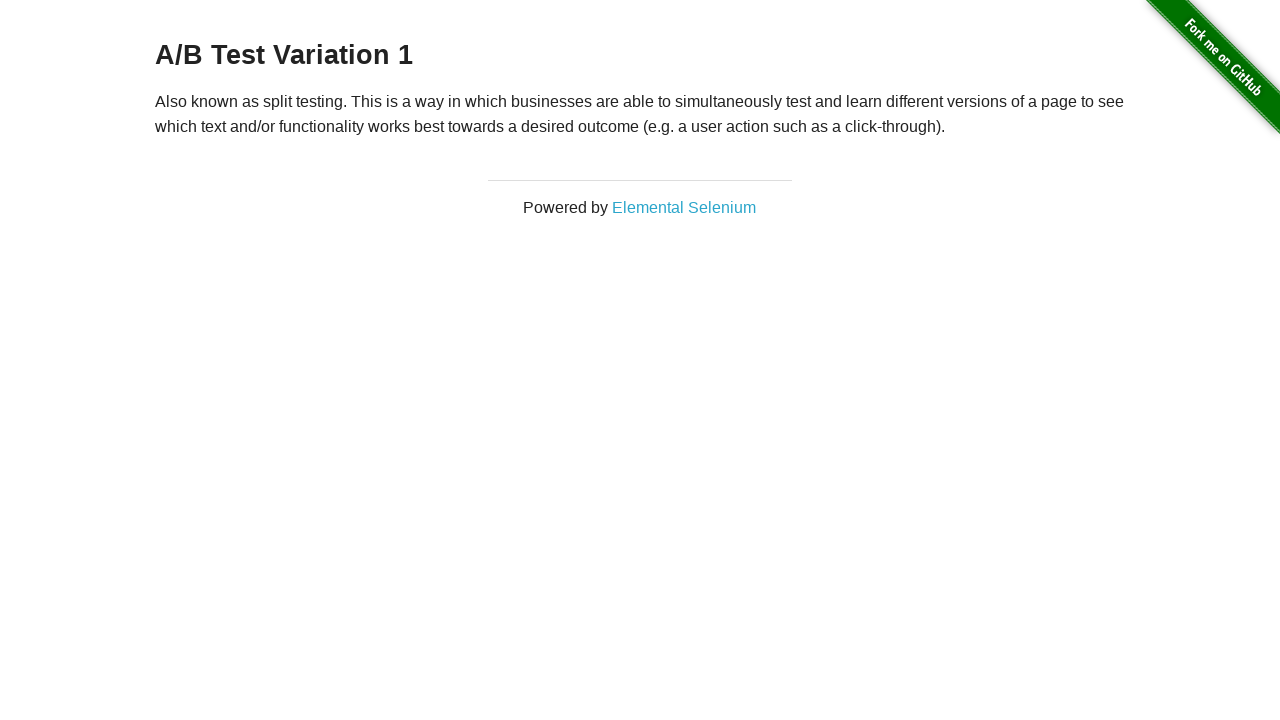